Tests the Python.org search functionality by entering "pycon" as a search query and submitting the form, then verifying results are returned.

Starting URL: http://www.python.org

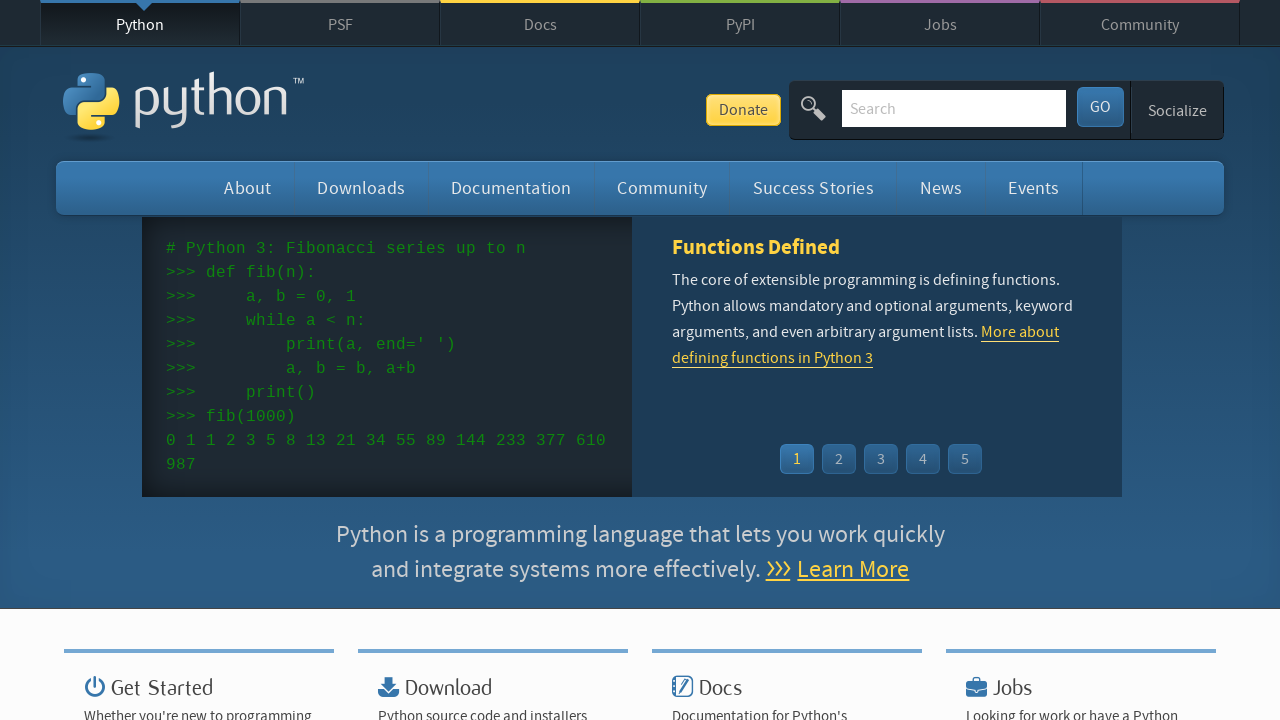

Verified 'Python' is in the page title
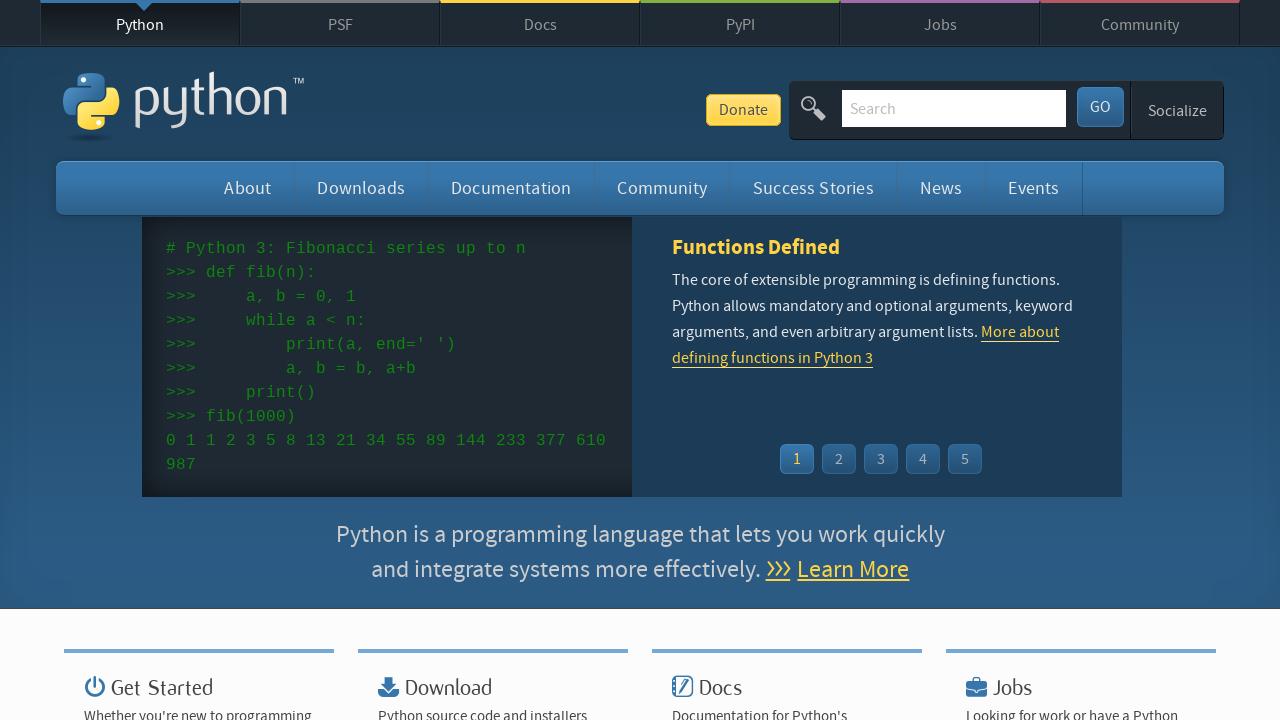

Filled search box with 'pycon' on input[name='q']
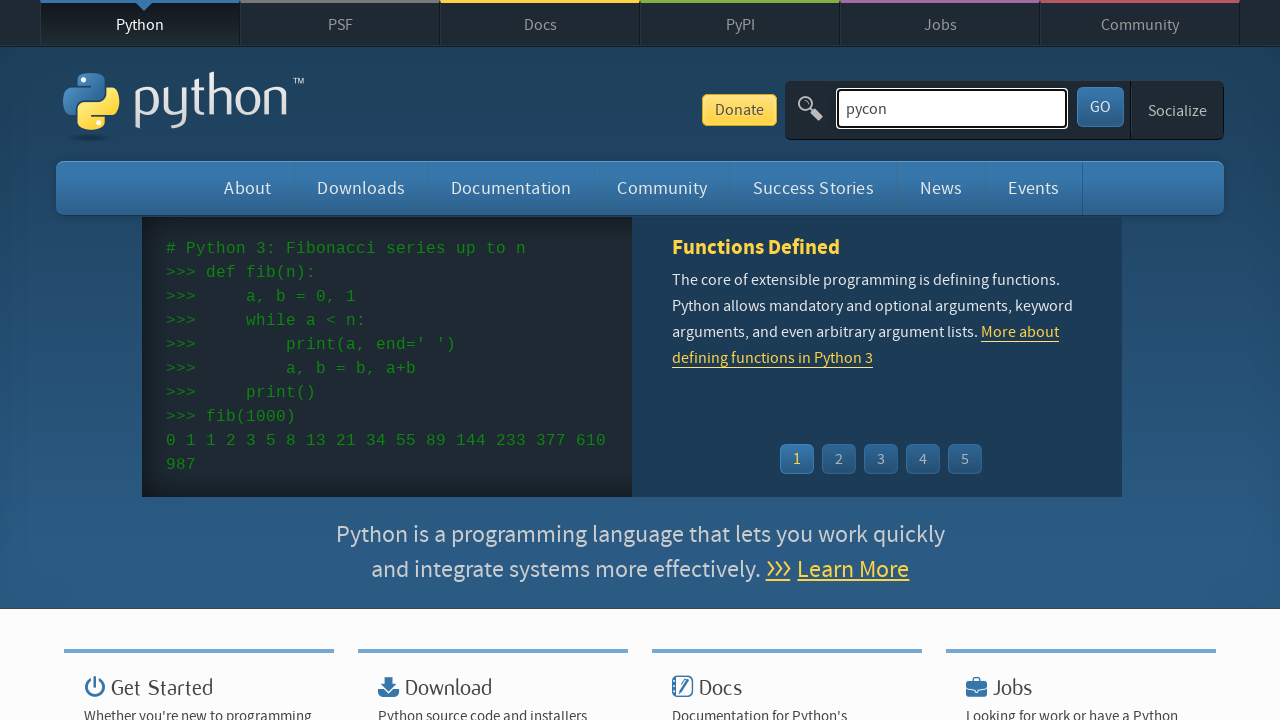

Pressed Enter to submit search query on input[name='q']
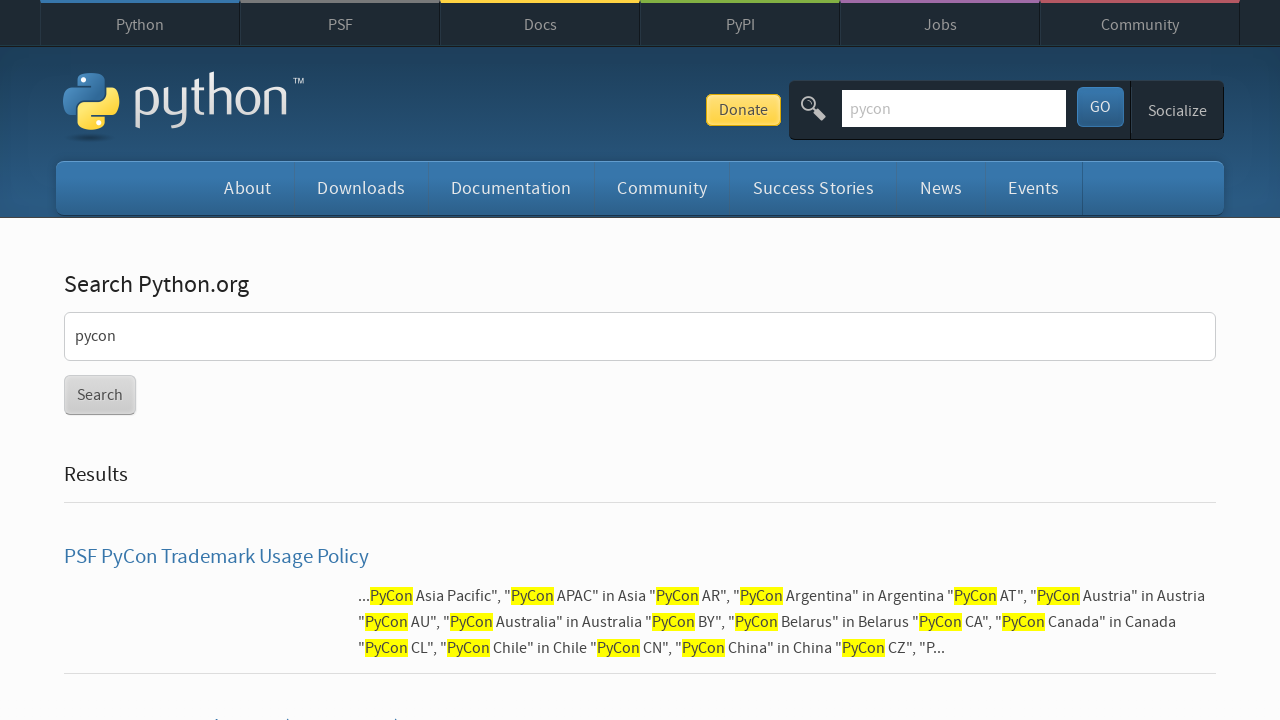

Waited for page to load to domcontentloaded state
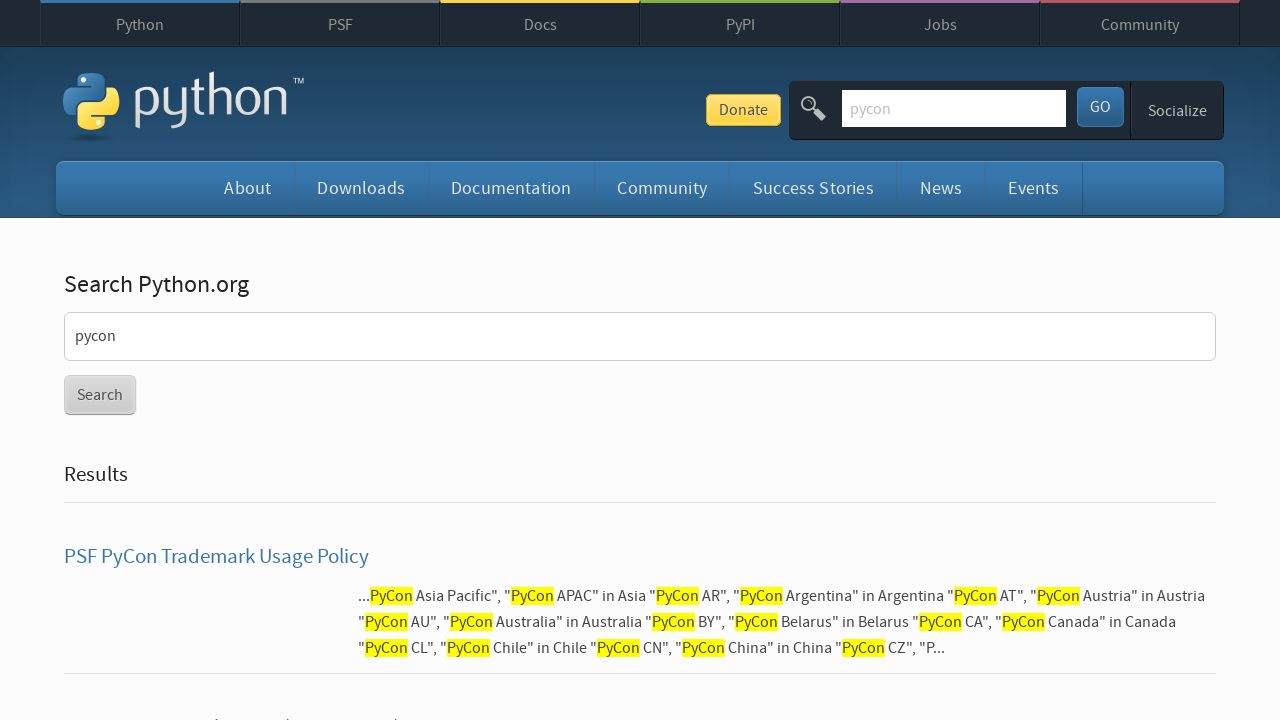

Verified search results were found (no 'No results found' message)
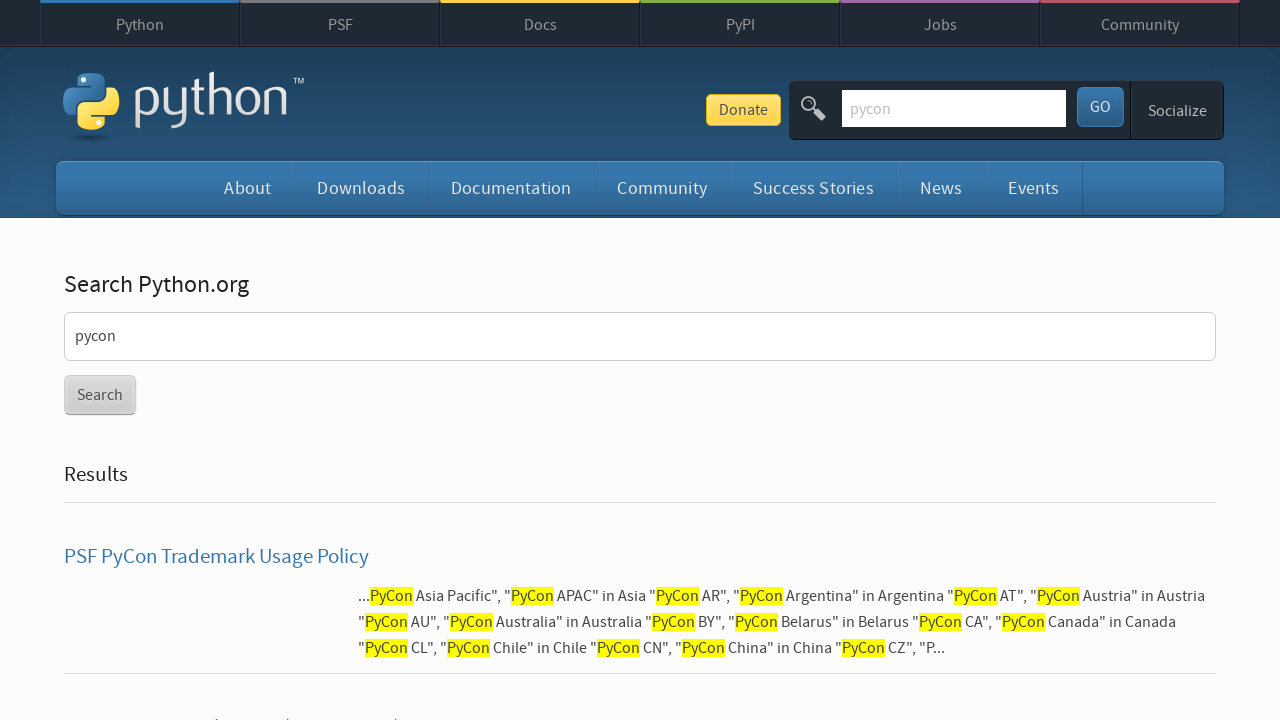

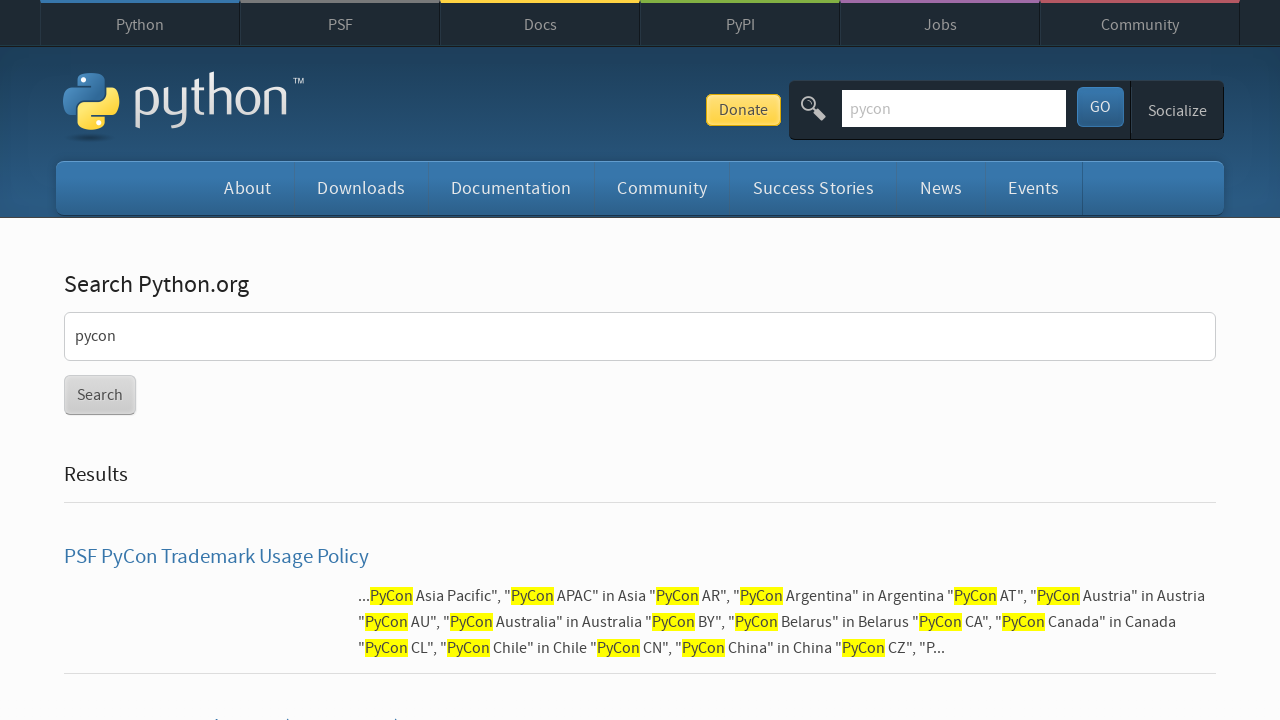